Tests the search functionality by opening search dialog, performing a search for "click", and clearing the search

Starting URL: https://playwright.dev/

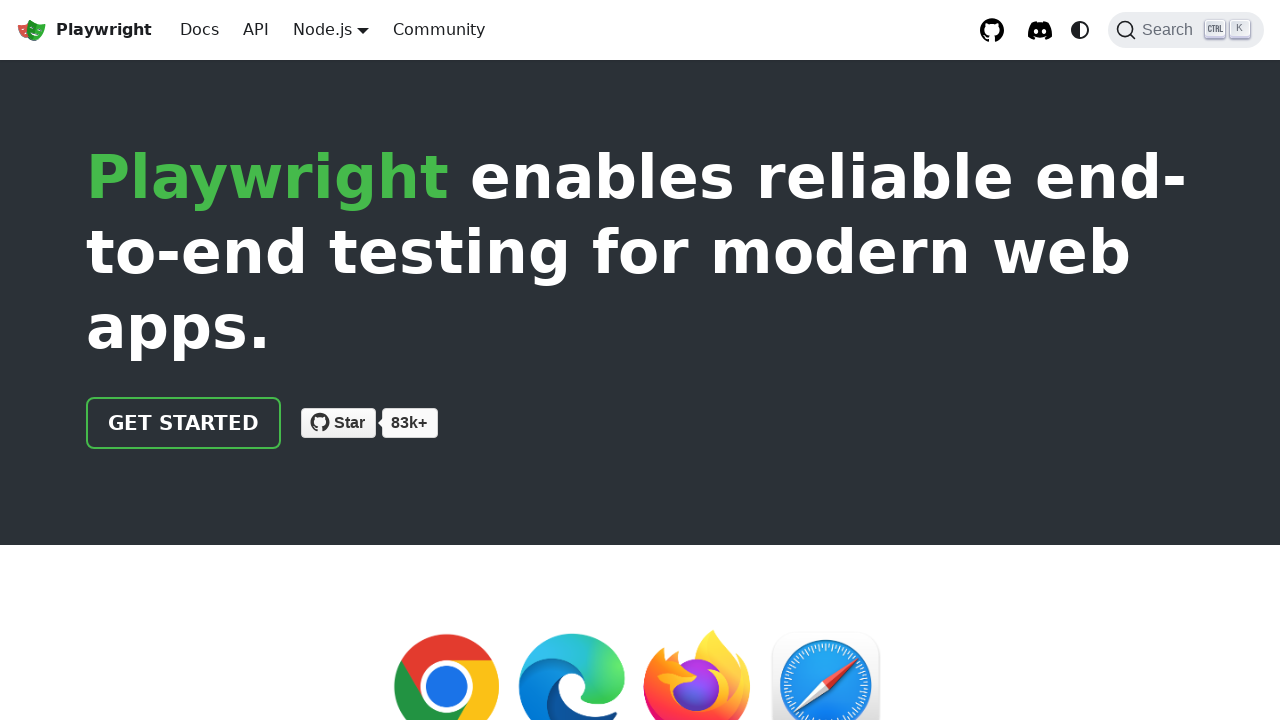

Clicked search button to open search dialog at (1186, 30) on button.DocSearch
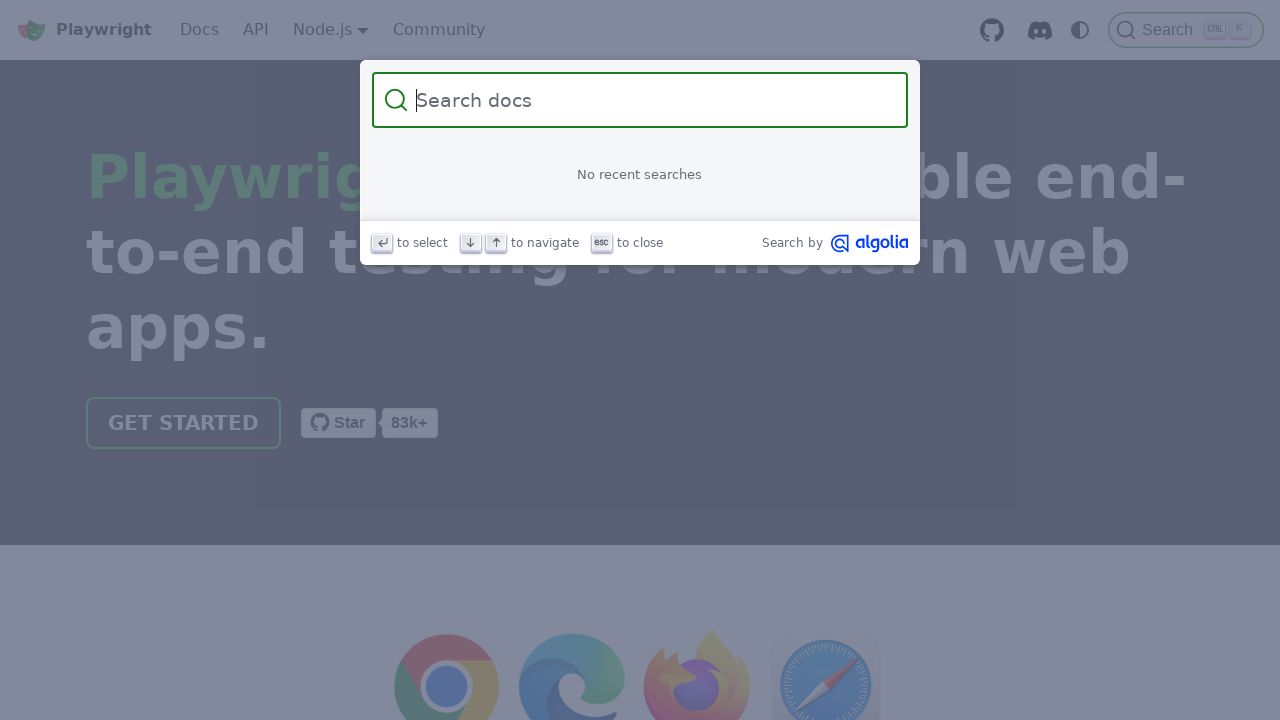

Search dialog opened and became visible
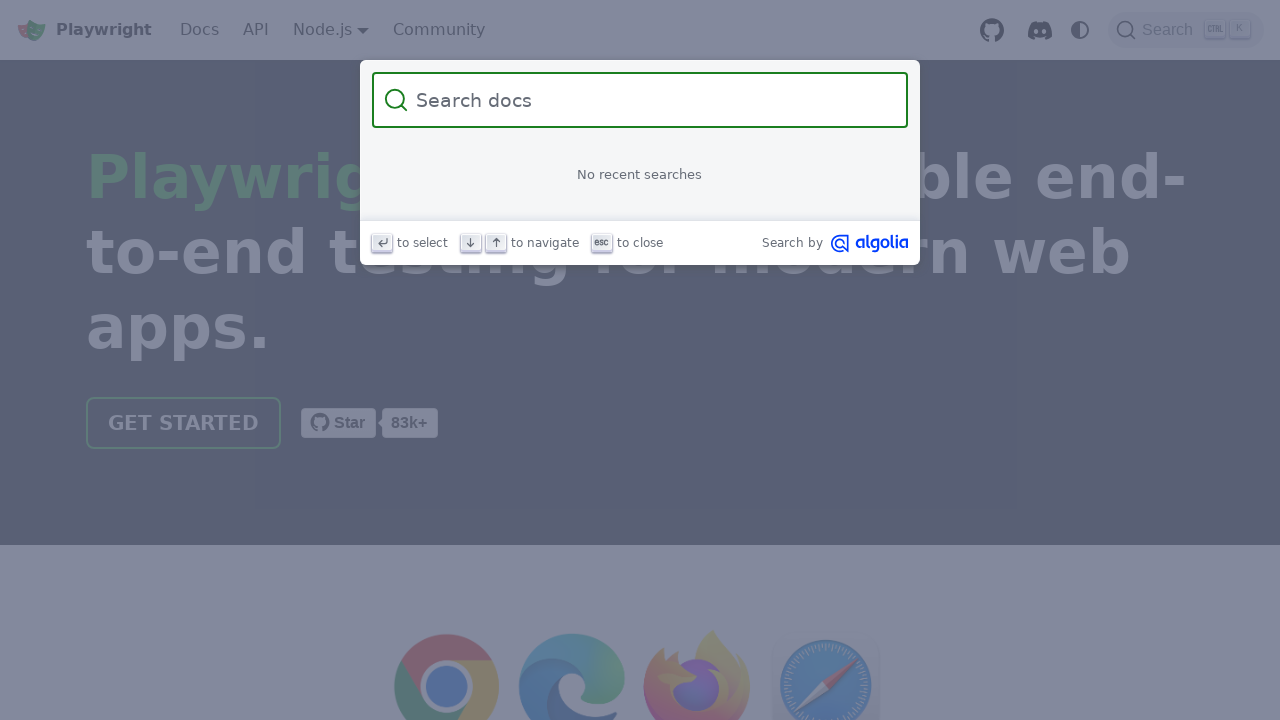

Filled search input with 'click' on .DocSearch-Input
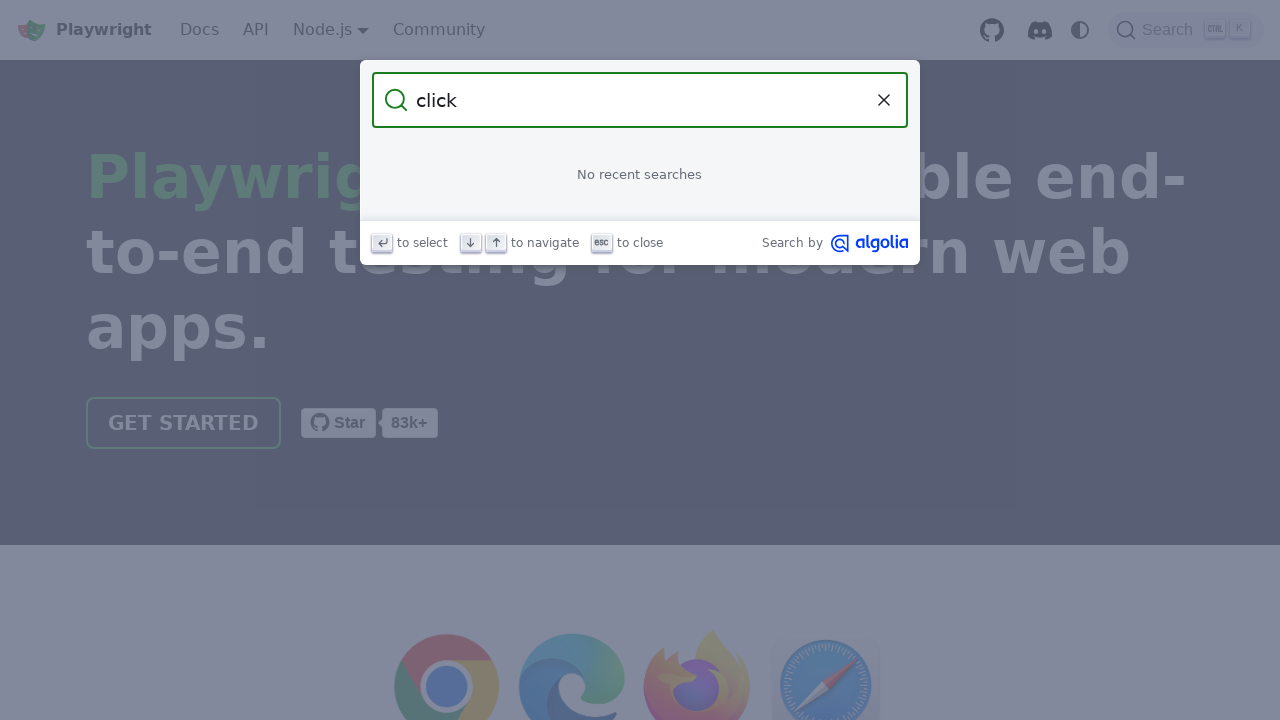

Search results loaded for 'click'
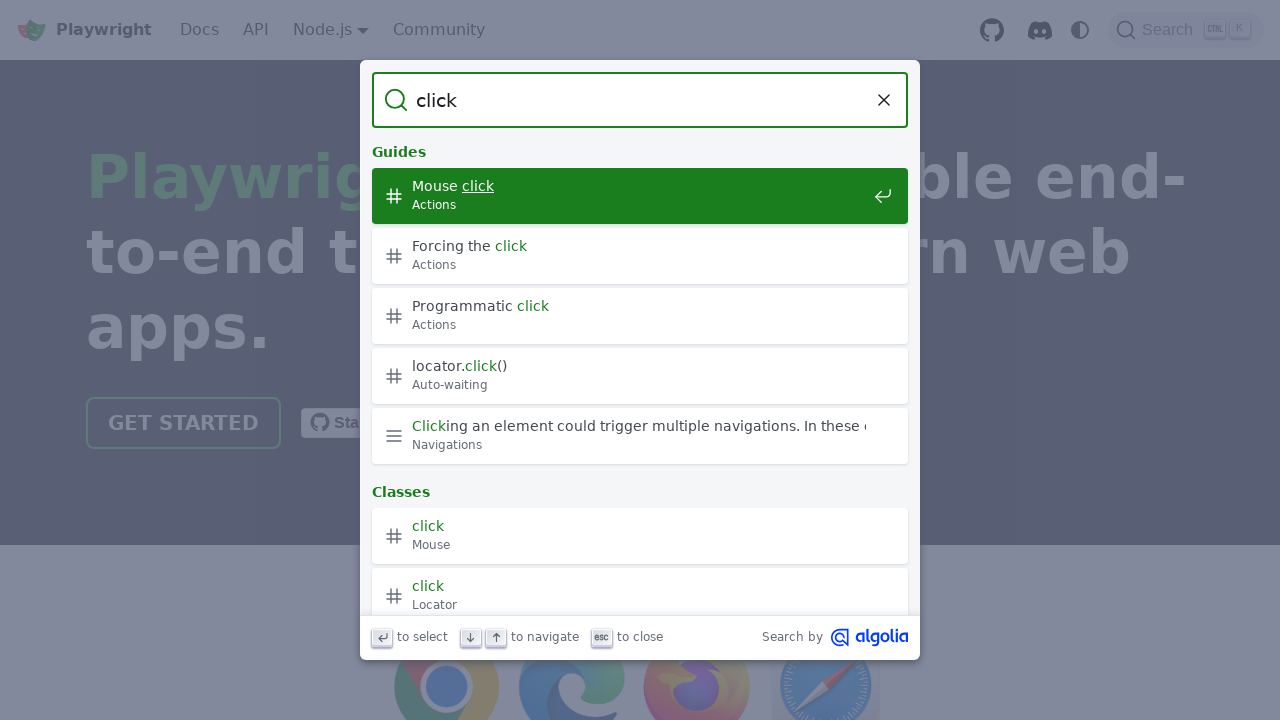

Pressed Escape to clear search and close dialog
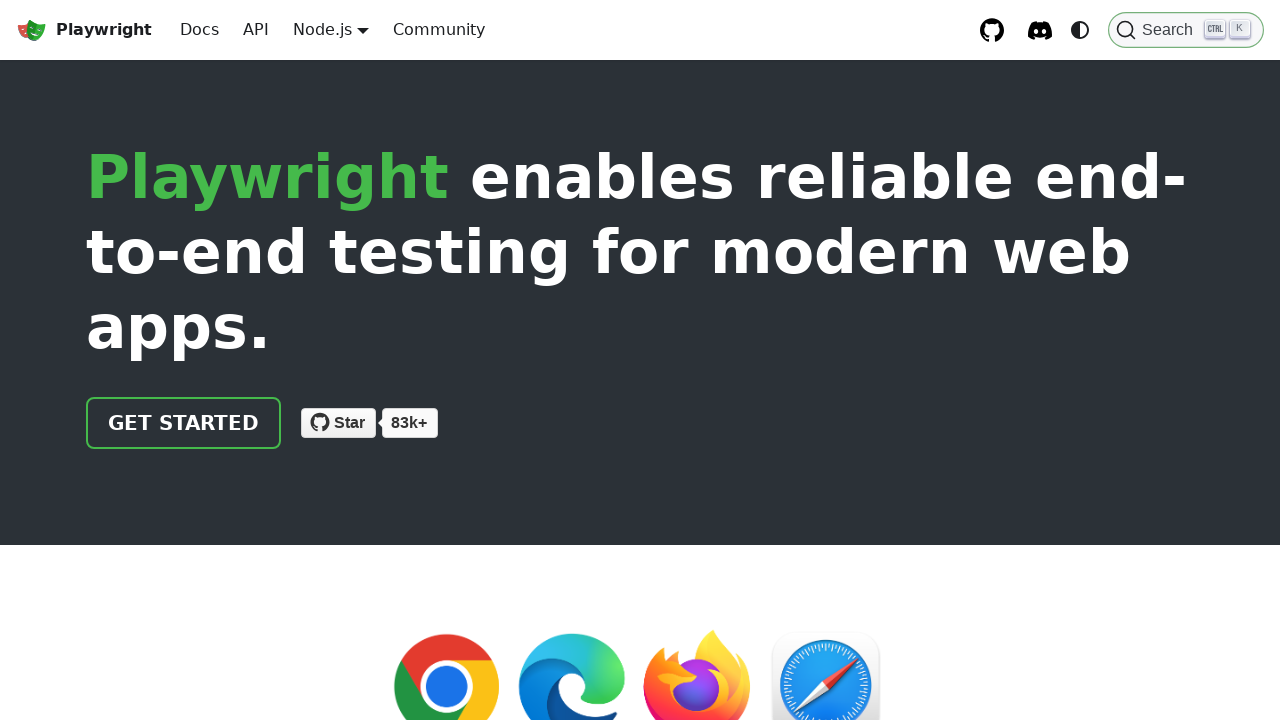

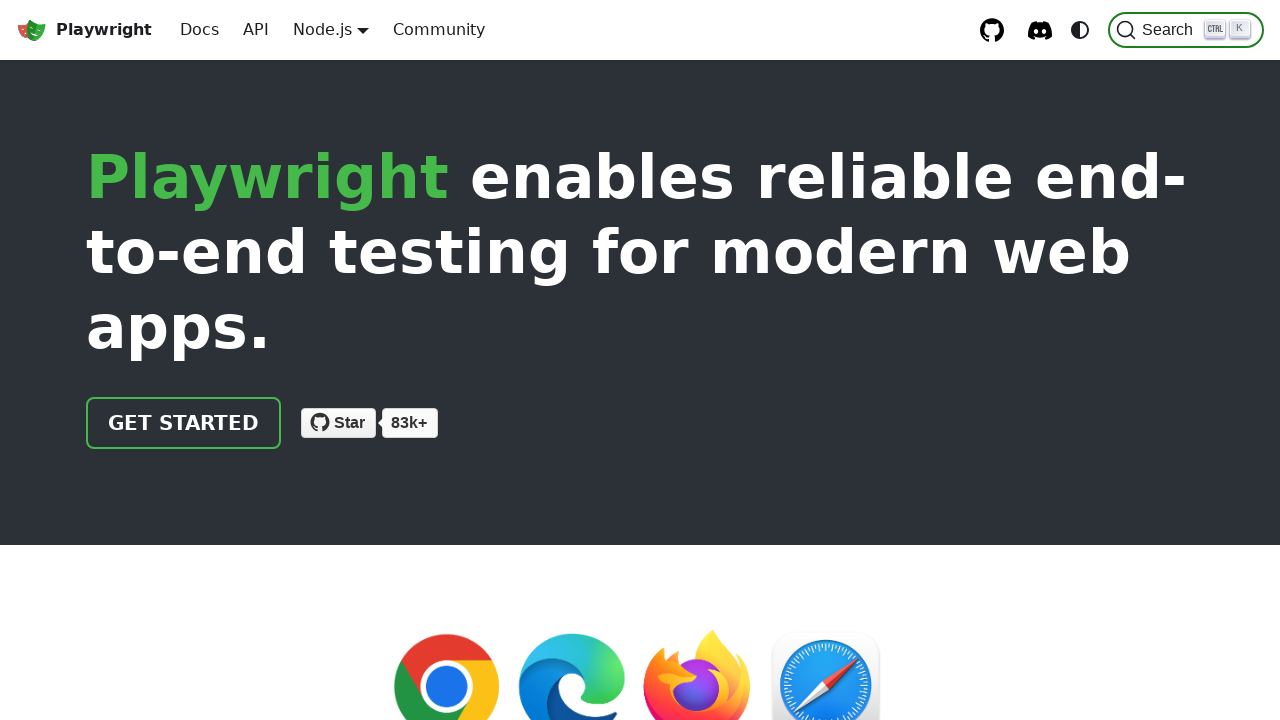